Tests adding a new doctor by navigating to the doctors section, clicking add new doctor, and entering a doctor name.

Starting URL: https://ej2.syncfusion.com/showcase/angular/appointmentplanner/#/dashboard

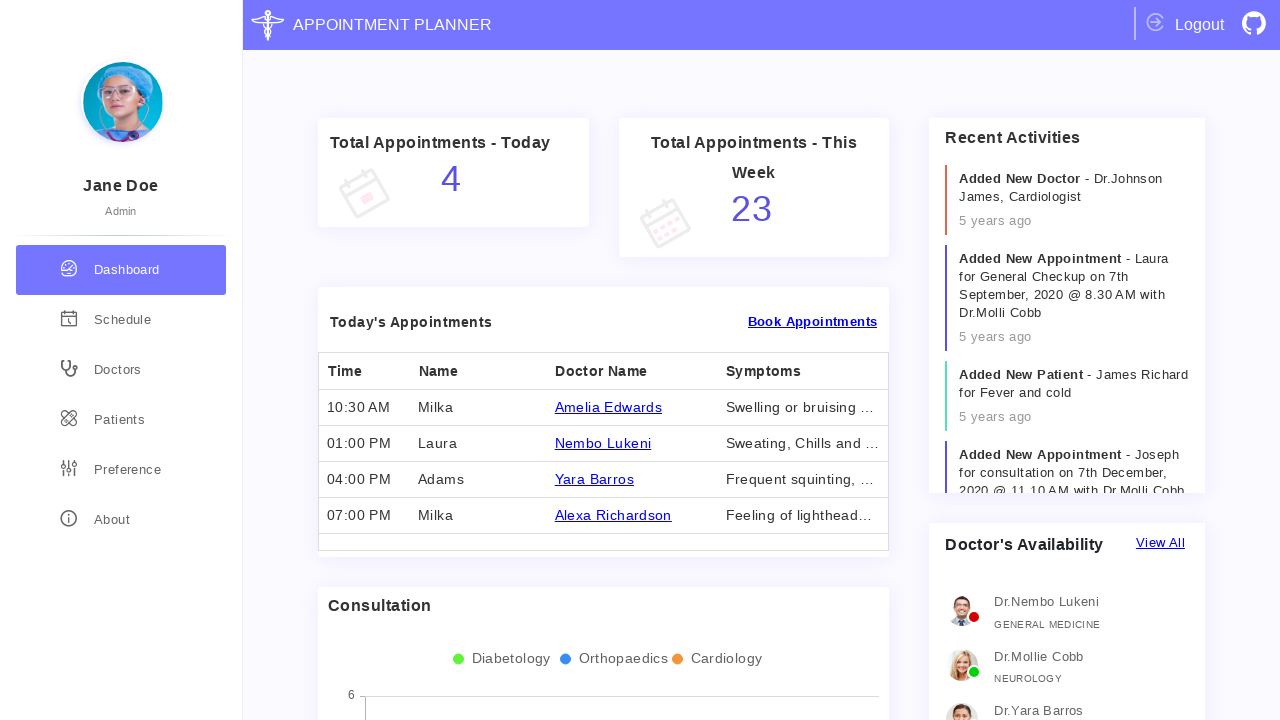

Clicked on doctors navigation button at (121, 370) on div[routerLink='/doctors']
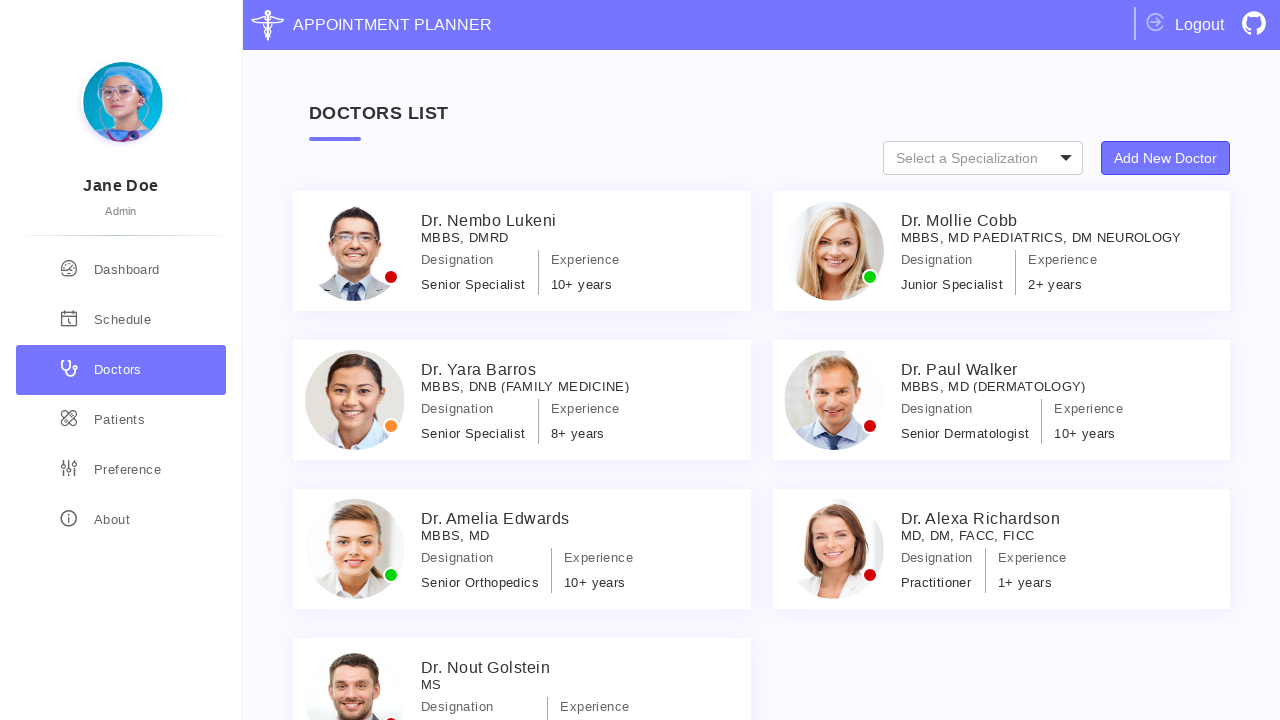

Clicked add new doctor button at (1166, 158) on .specialization-types button.e-control
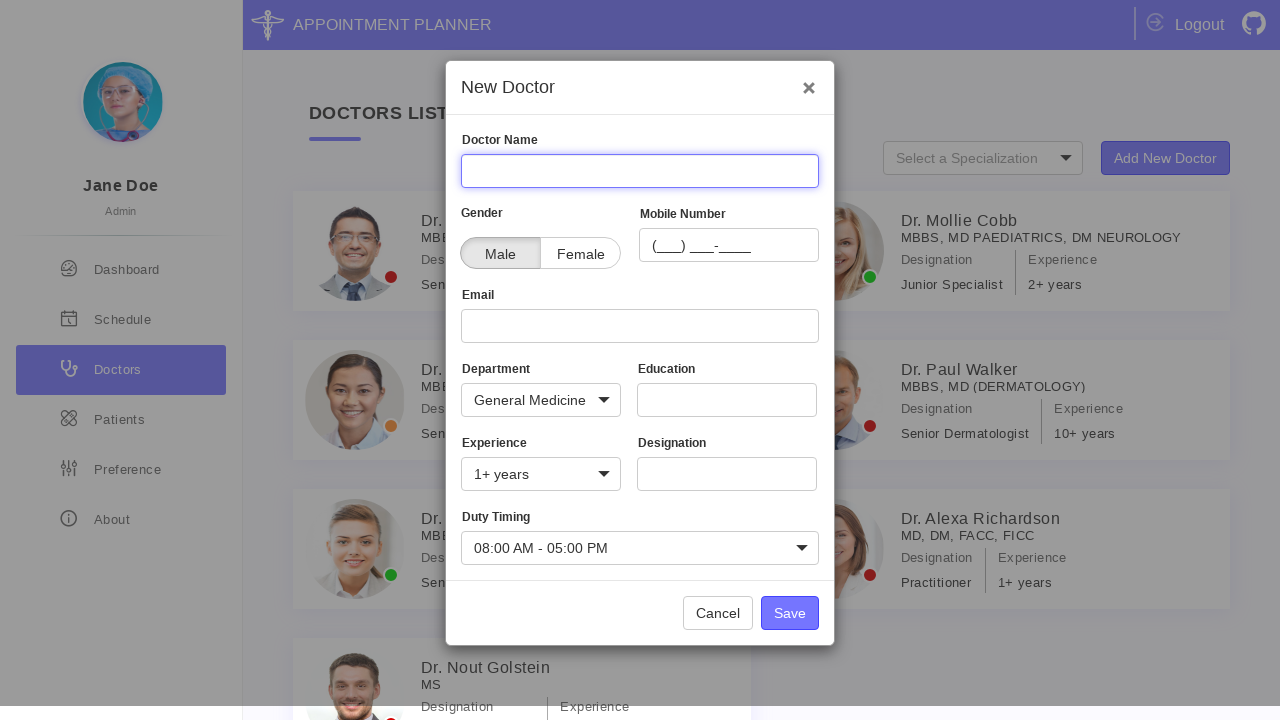

Filled in doctor name as 'John Doe' on #Name input
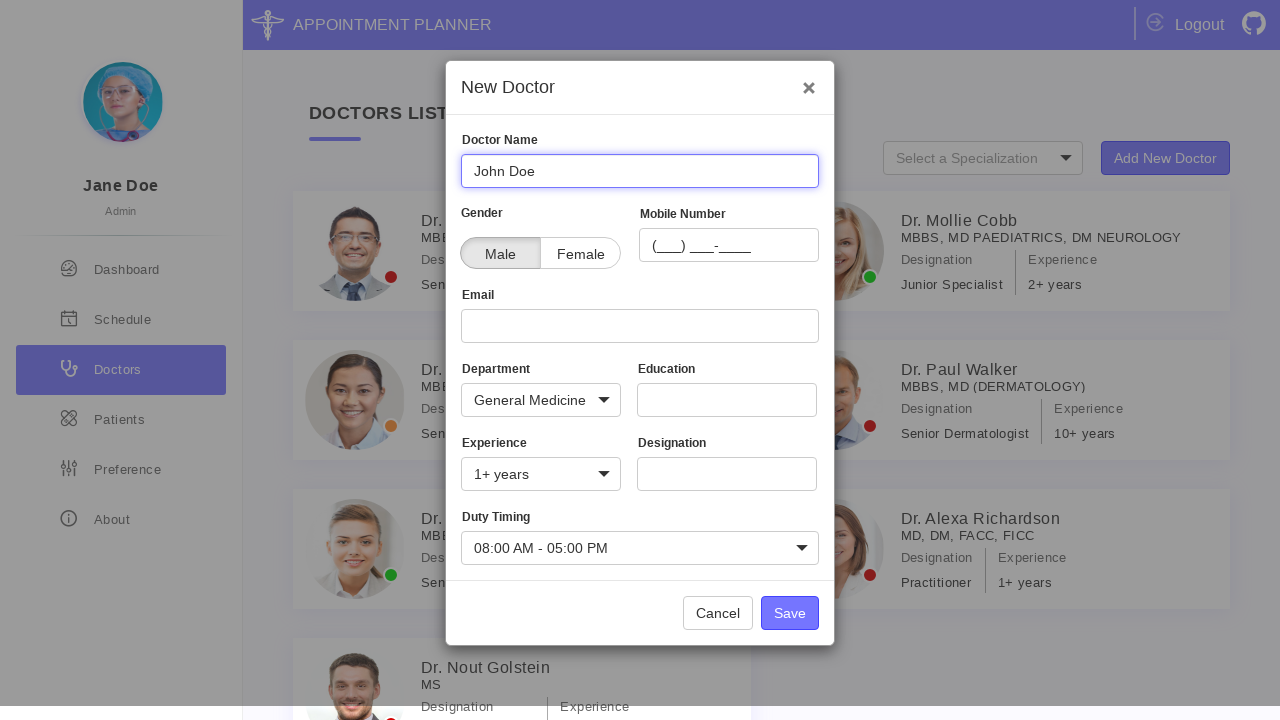

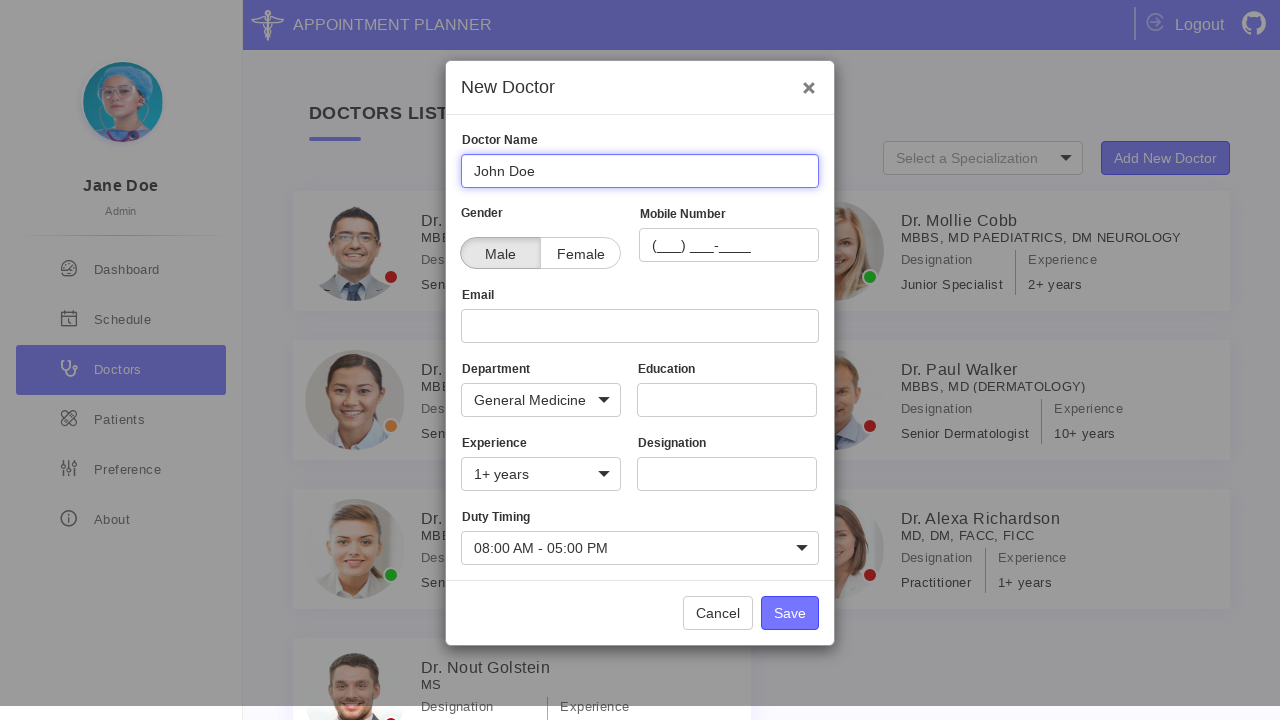